Tests the text box form functionality by navigating to the Elements section, filling out a form with name, email, and address fields, and verifying the output displays correctly.

Starting URL: https://demoqa.com/

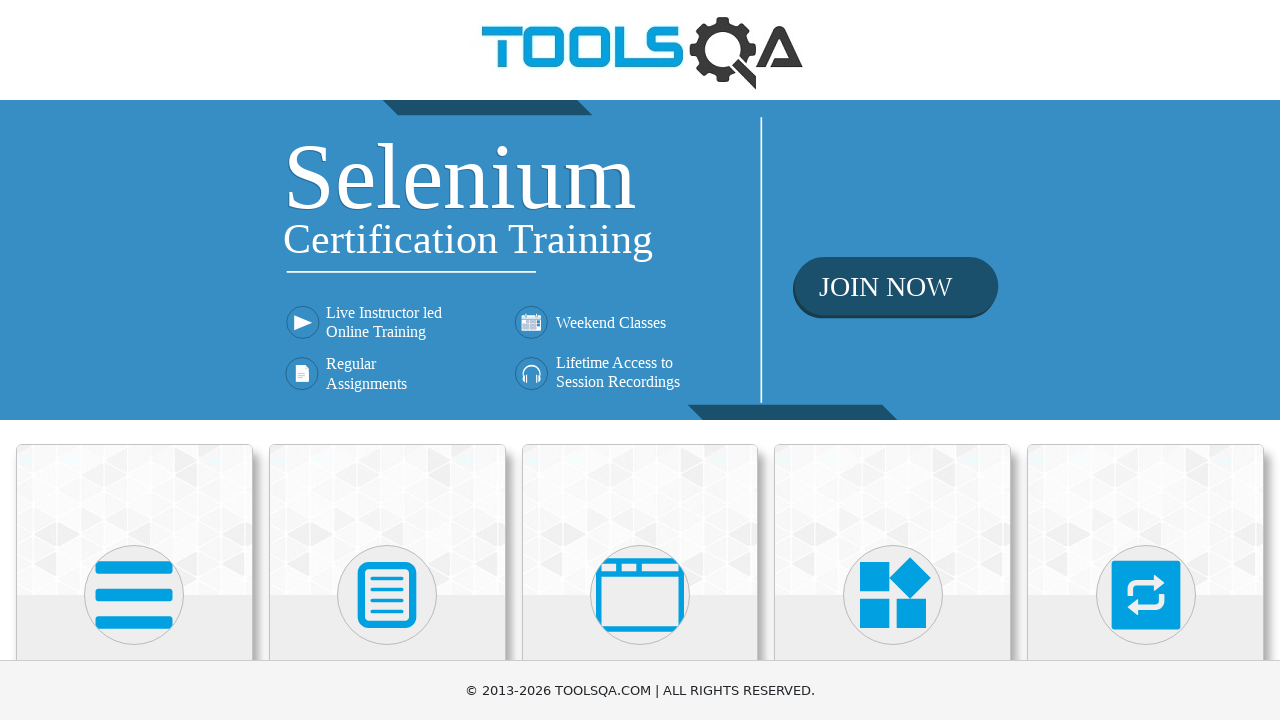

Clicked on Elements heading to navigate to Elements section at (134, 360) on internal:role=heading[name="Elements"i]
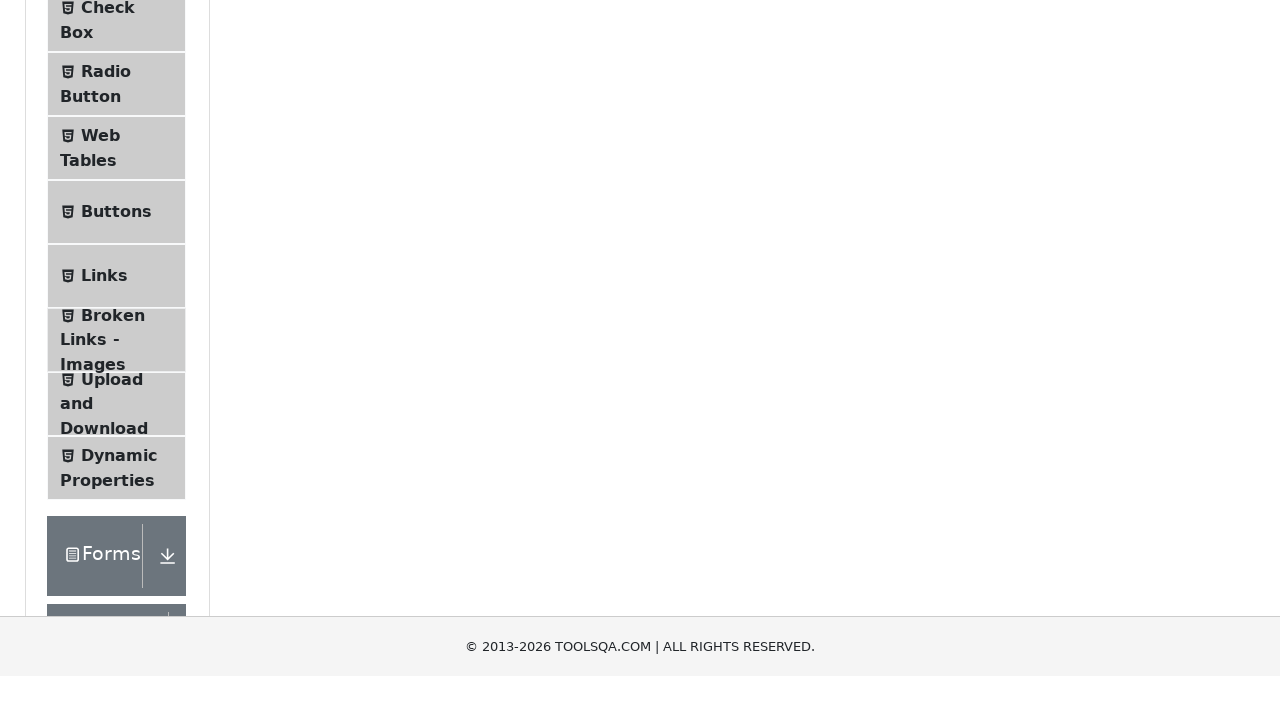

Clicked on Text Box menu item at (116, 261) on #item-0
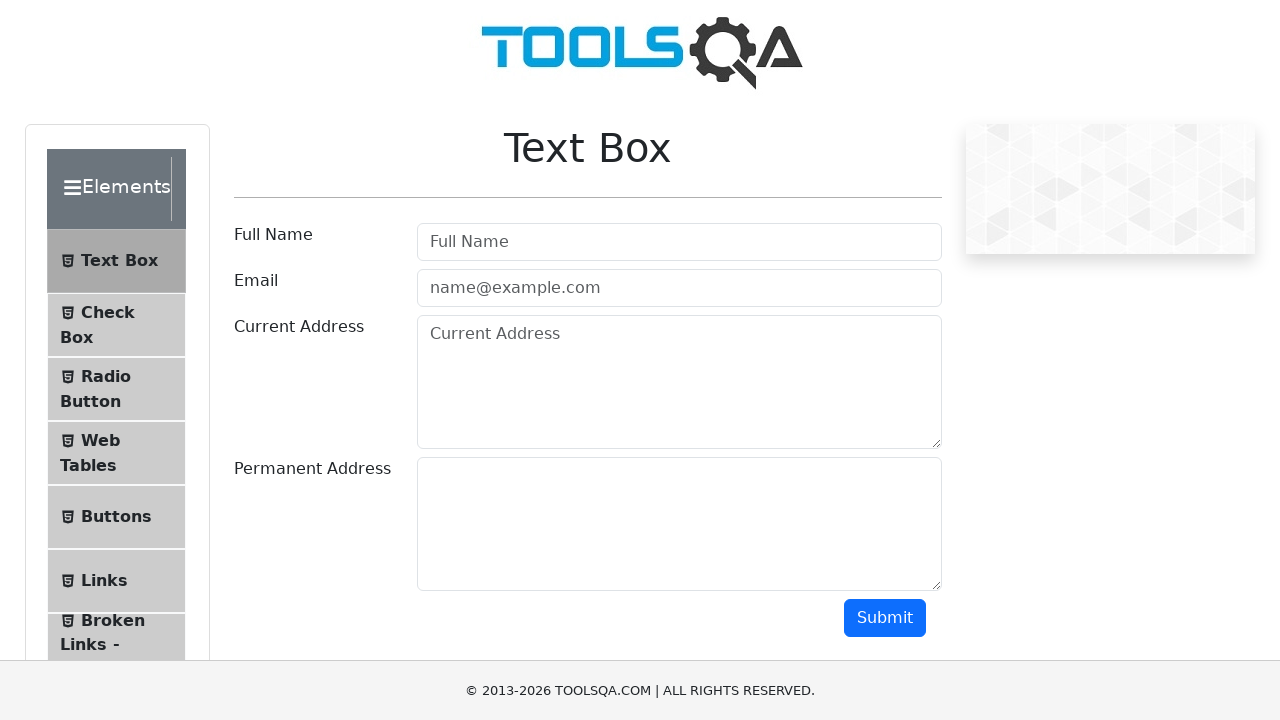

Text Box heading loaded and visible
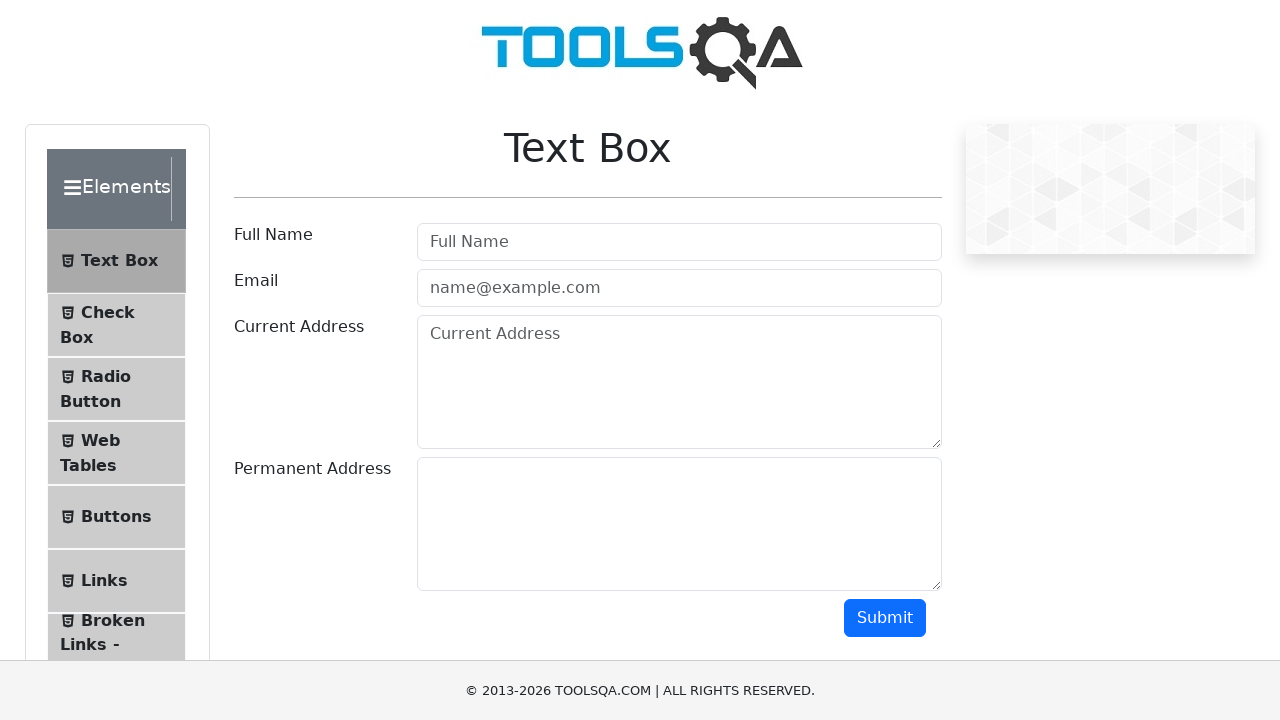

Filled in user name field with 'shobha' on #userName
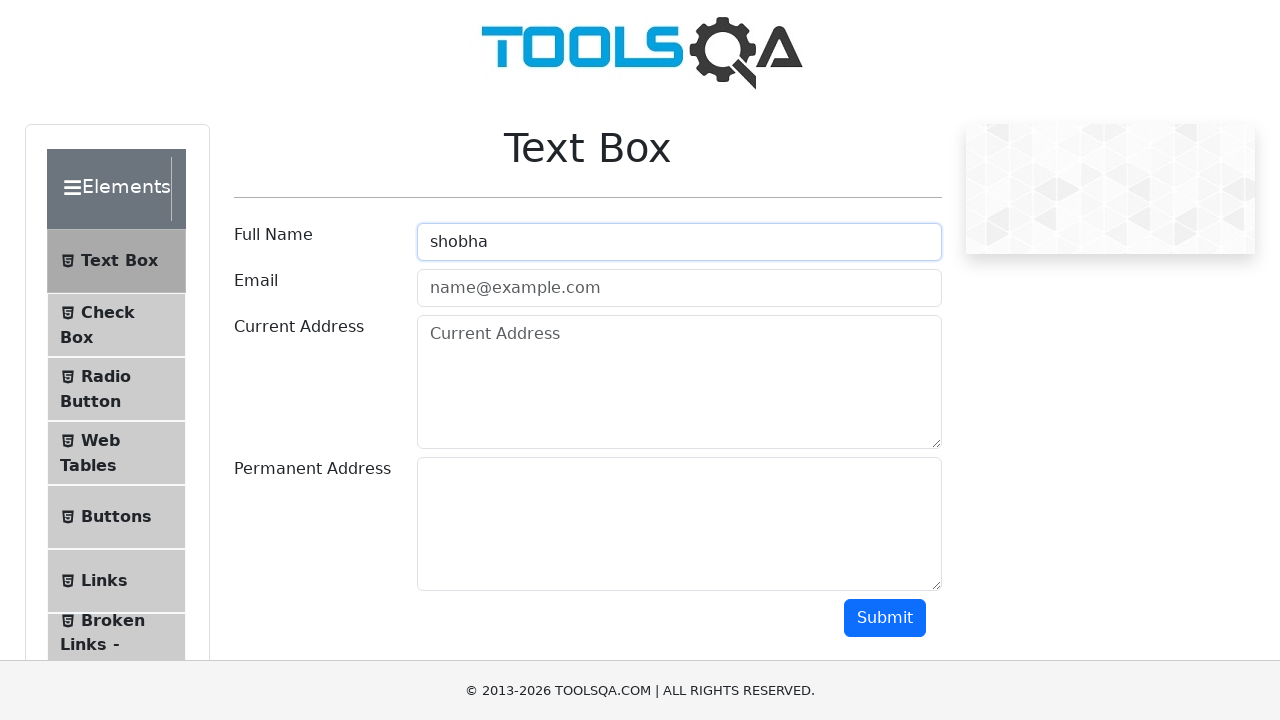

Filled in email field with 'shobha@example.com' on #userEmail
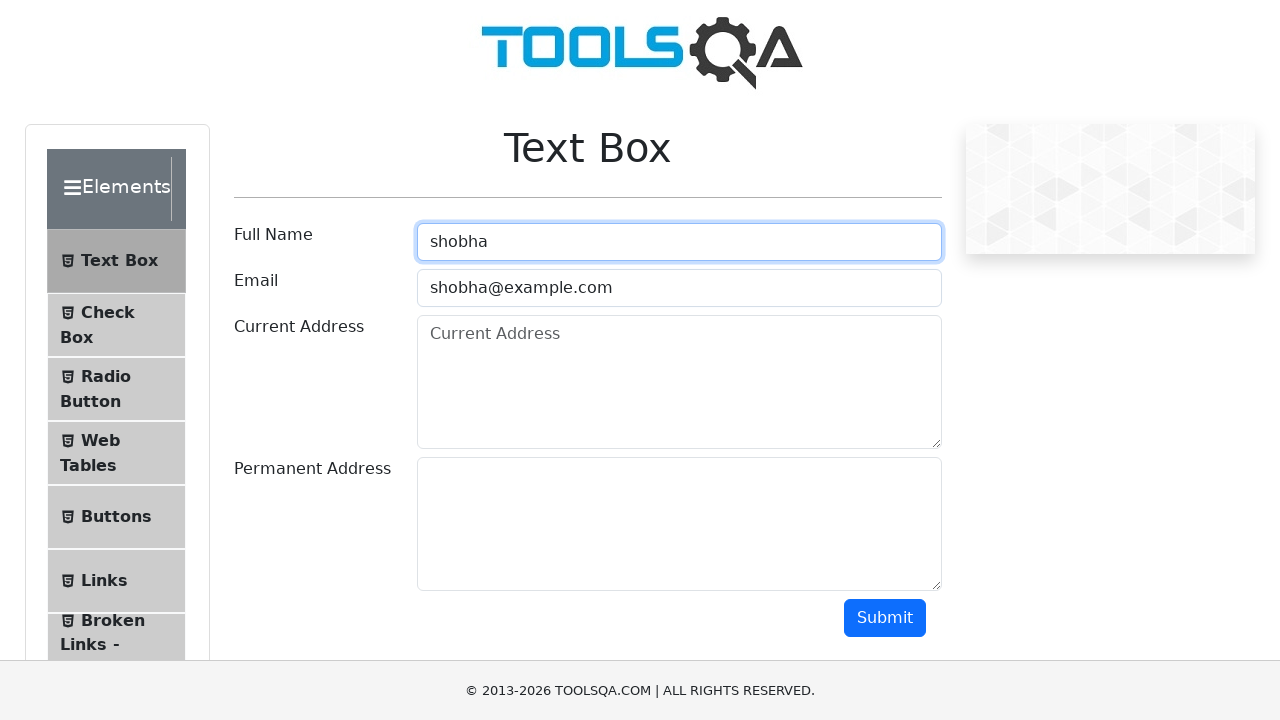

Filled in current address field with '123, main street, Lathrop, united states' on #currentAddress
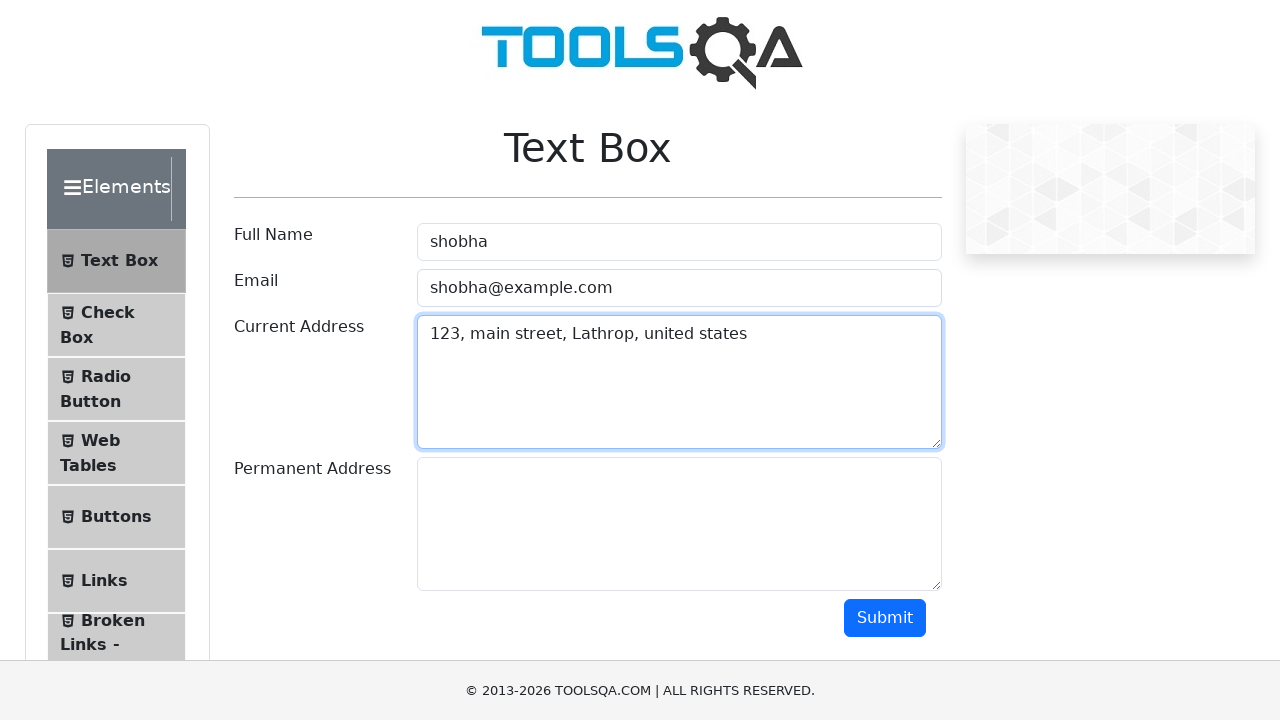

Filled in permanent address field with '123, main street, Lathrop, united states' on #permanentAddress
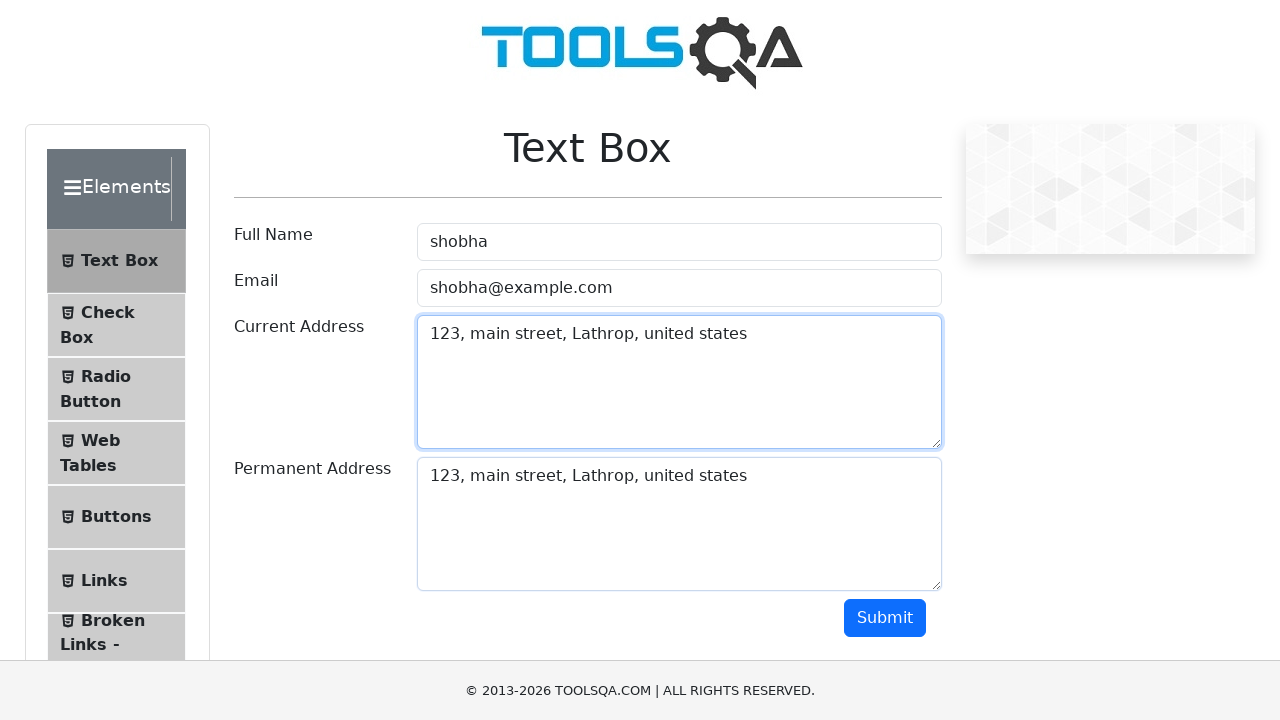

Clicked submit button to submit form at (885, 618) on #submit
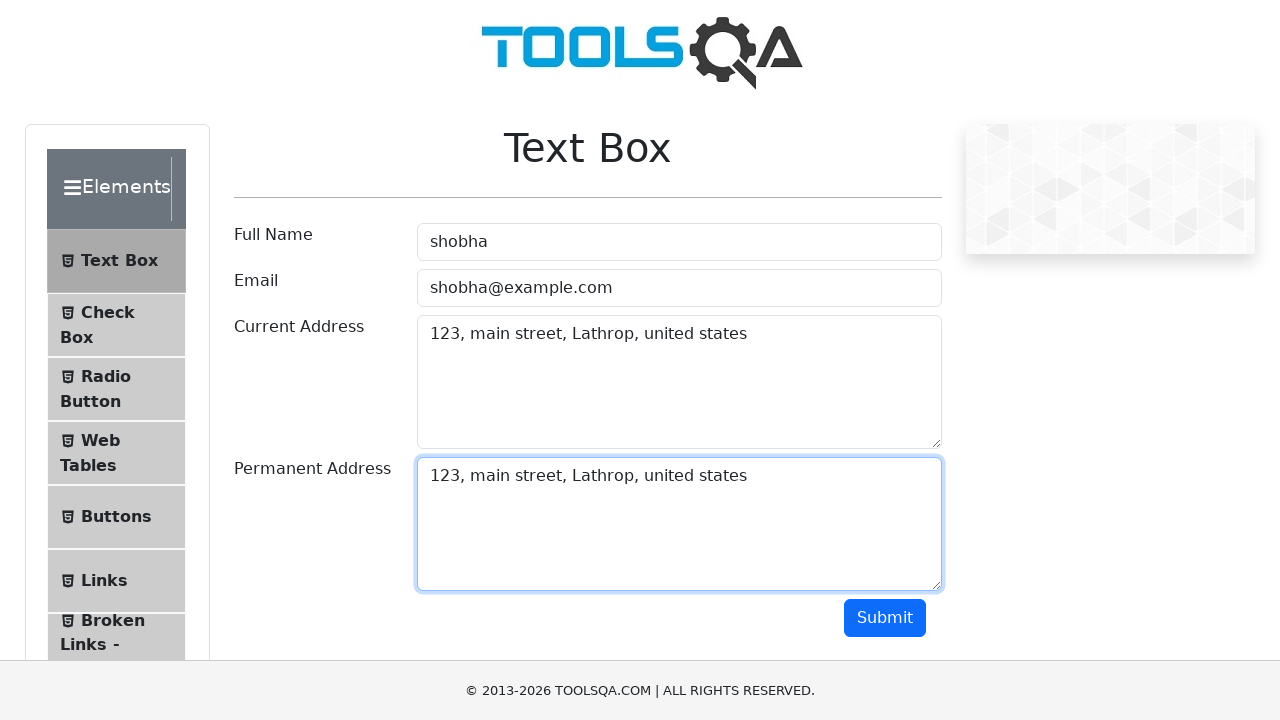

Form output appeared with output paragraphs
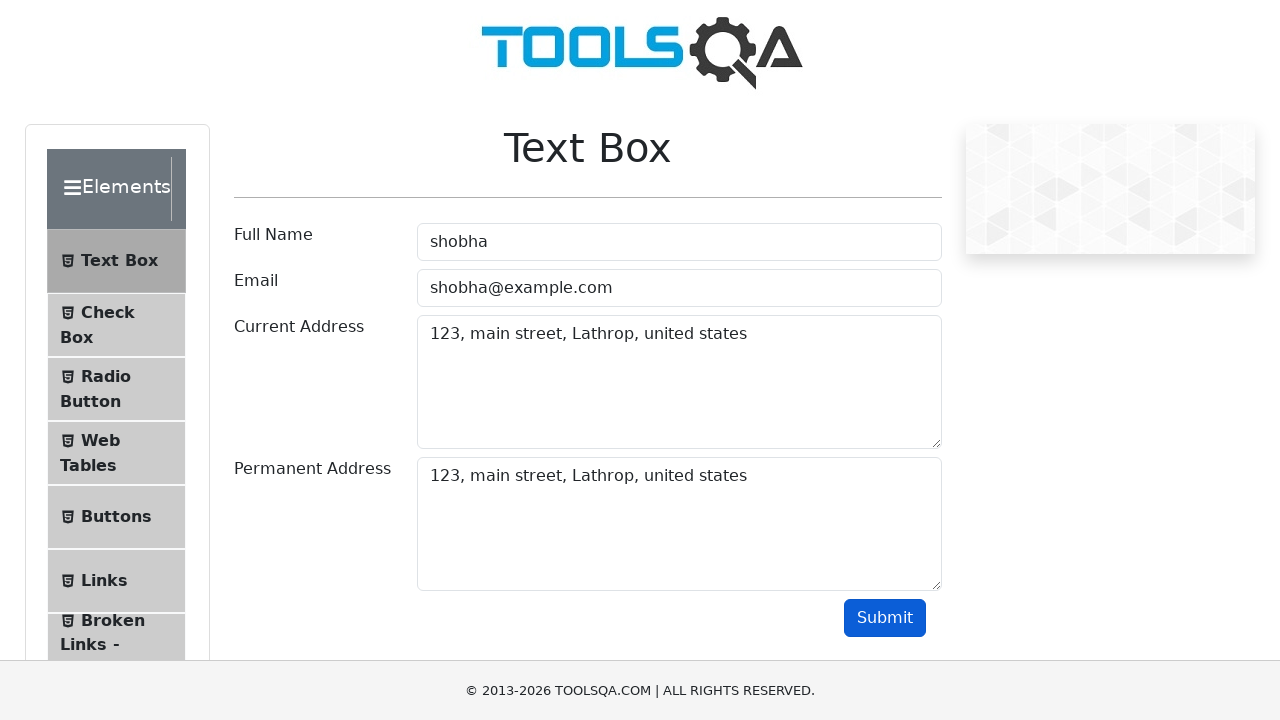

Verified output contains 4 paragraphs
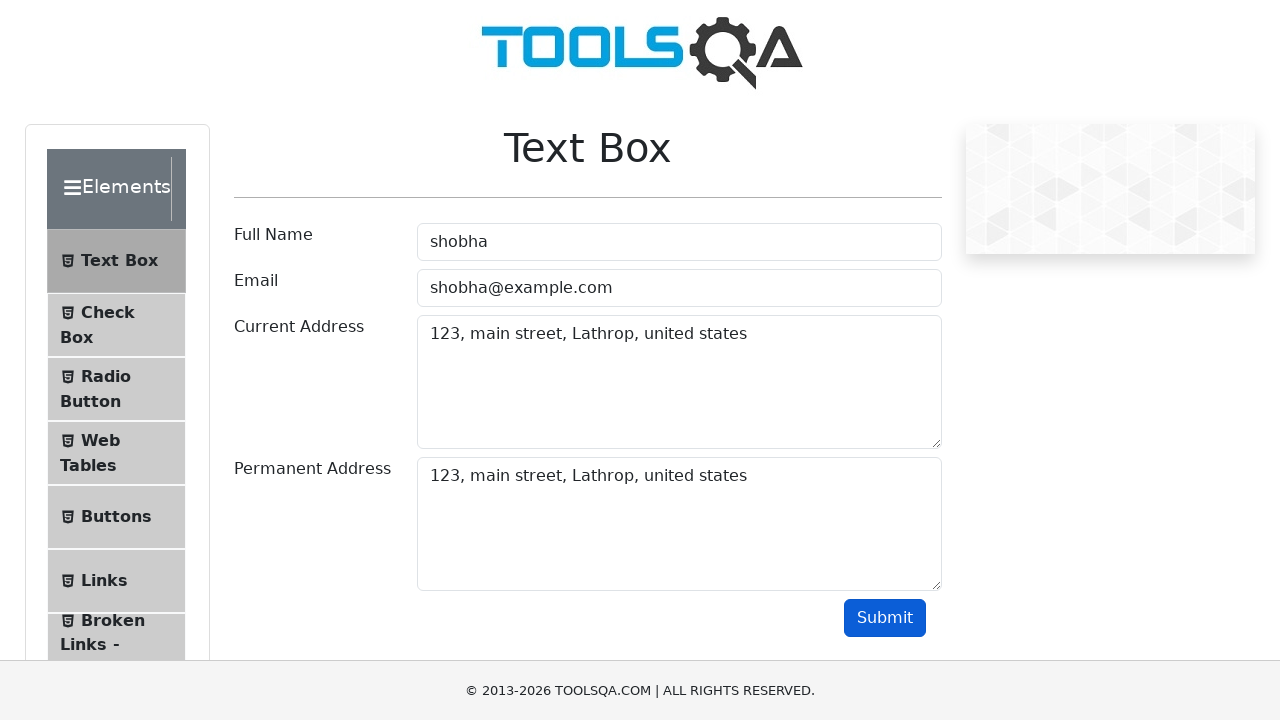

Assertion passed: output contains exactly 4 paragraphs
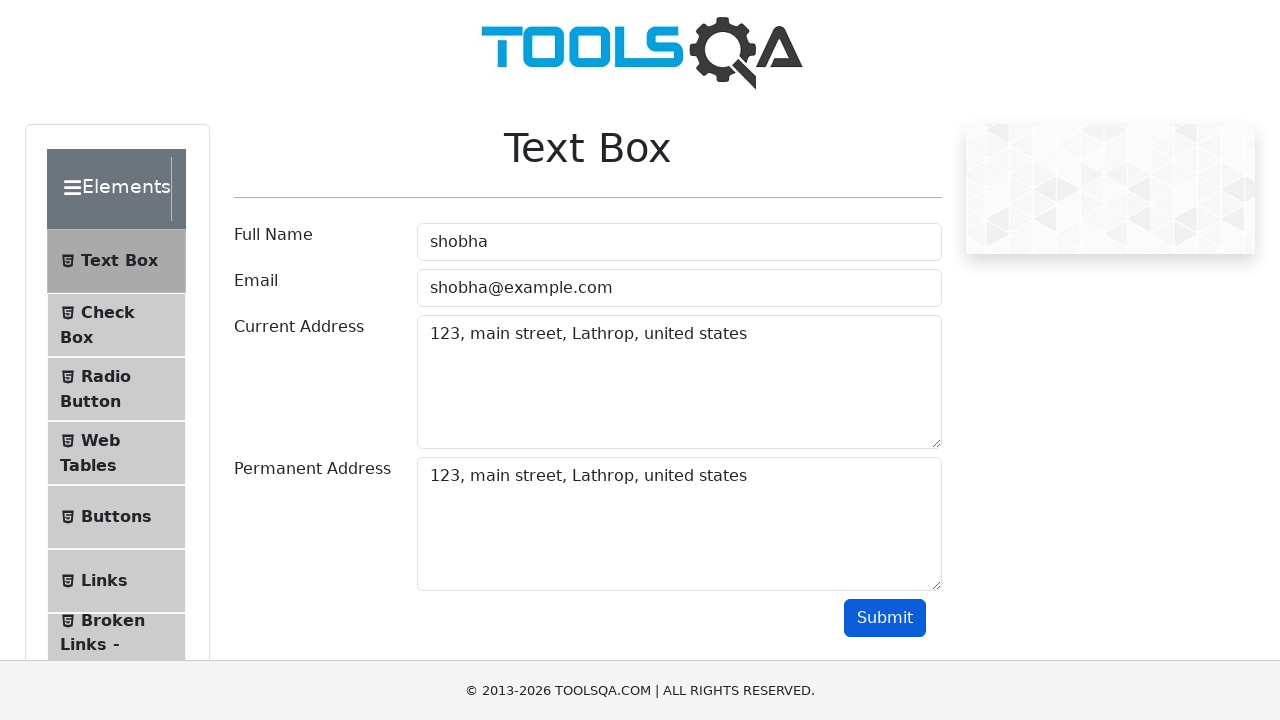

Retrieved name text from first output paragraph
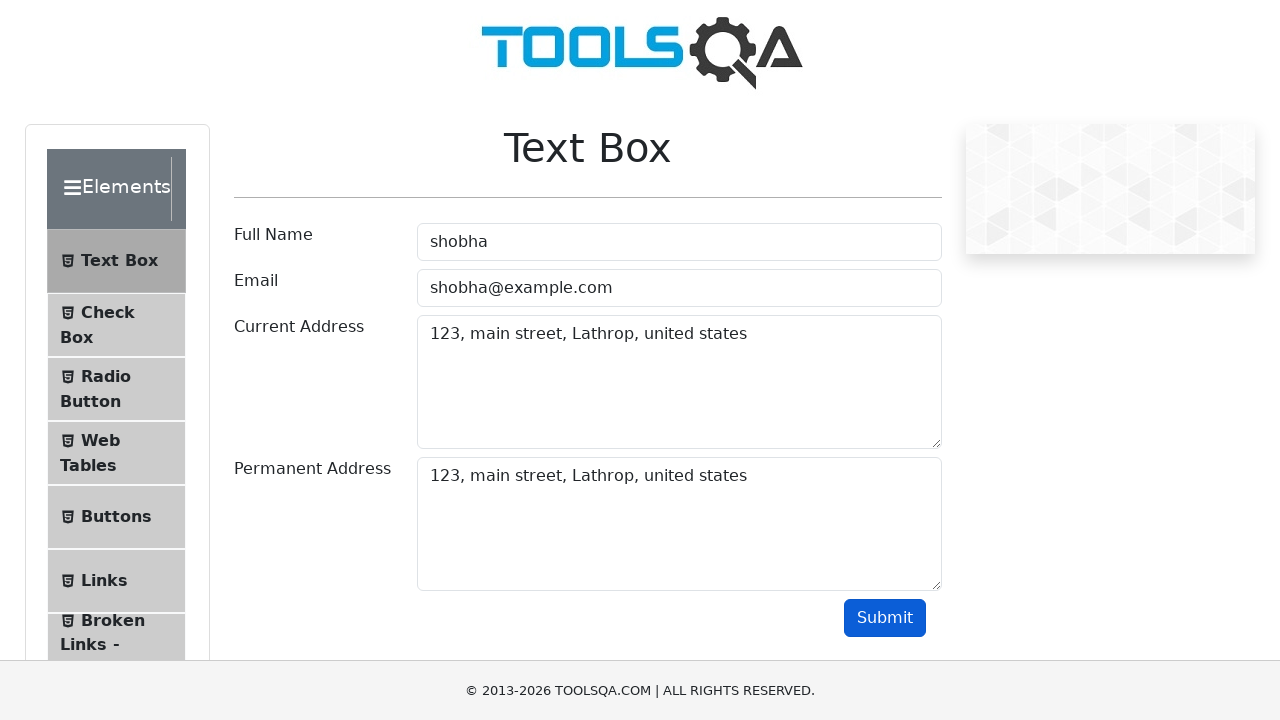

Assertion passed: name 'shobha' found in output text
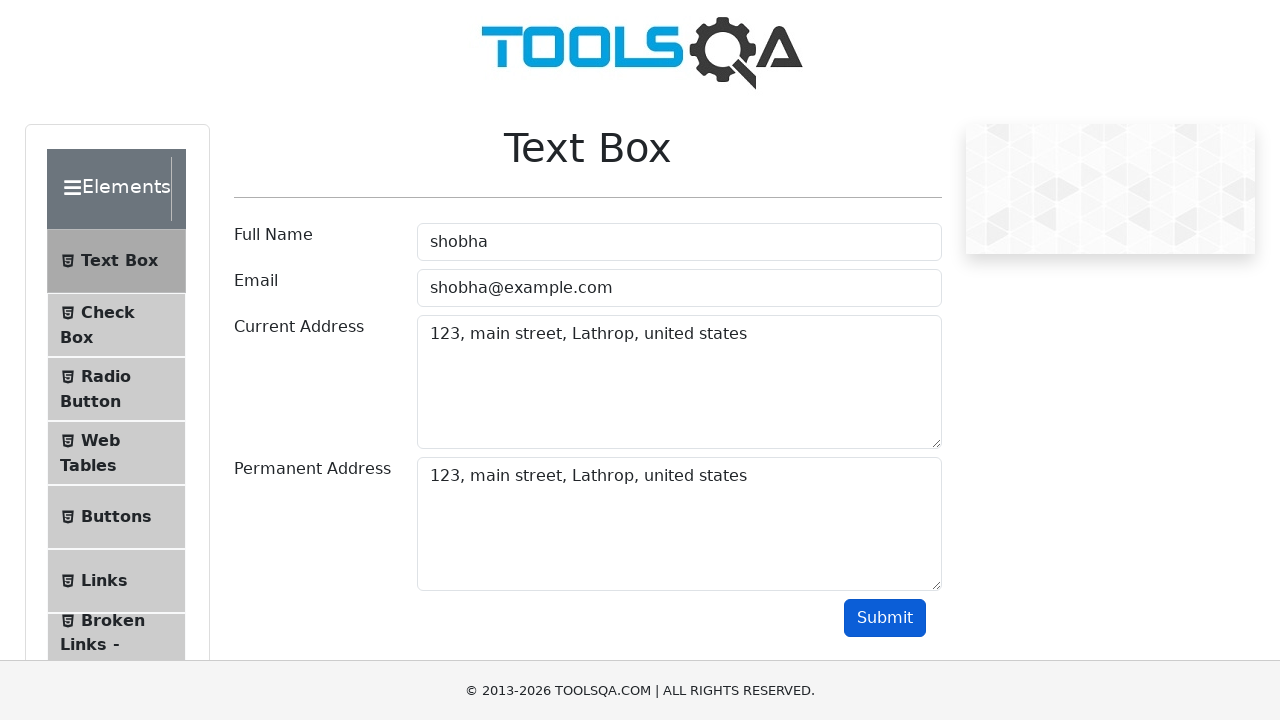

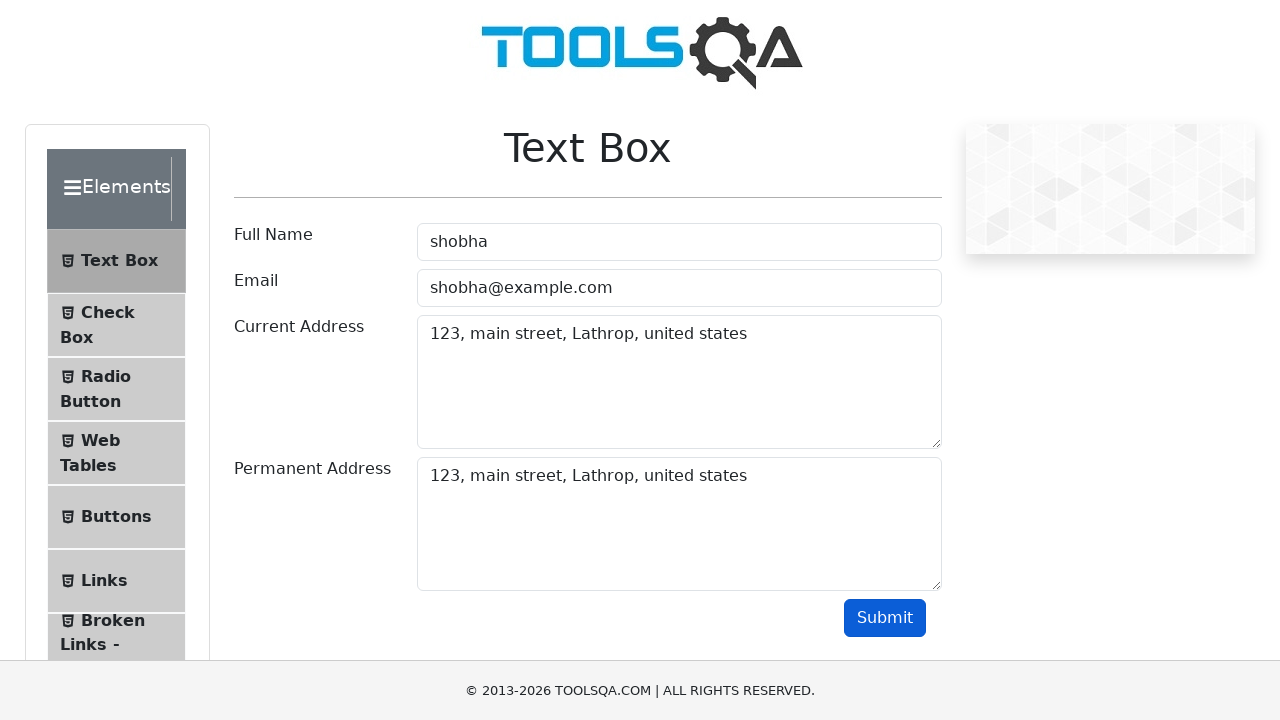